Tests the bus ticket booking search form by entering source city (Coimbatore), destination city (Chennai), and clicking on the date picker to select a travel date.

Starting URL: https://www.abhibus.com/bus-ticket-booking

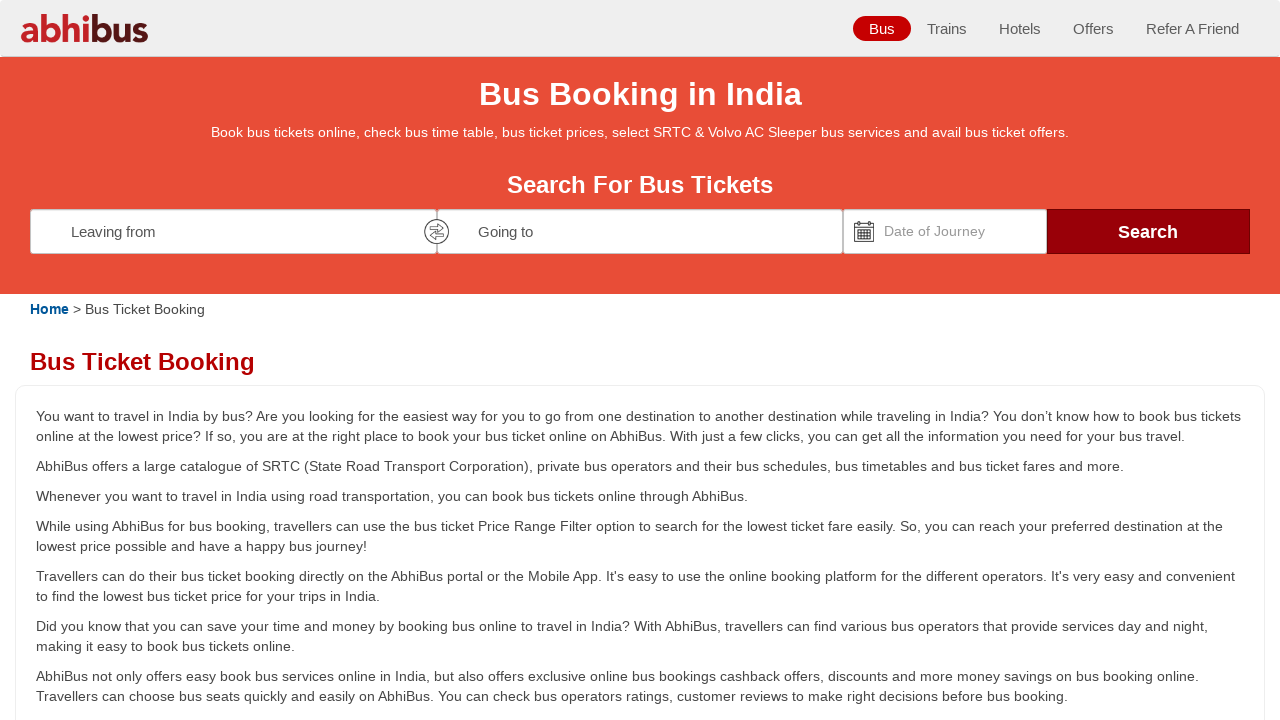

Filled source city field with 'Coimbatore' on #source
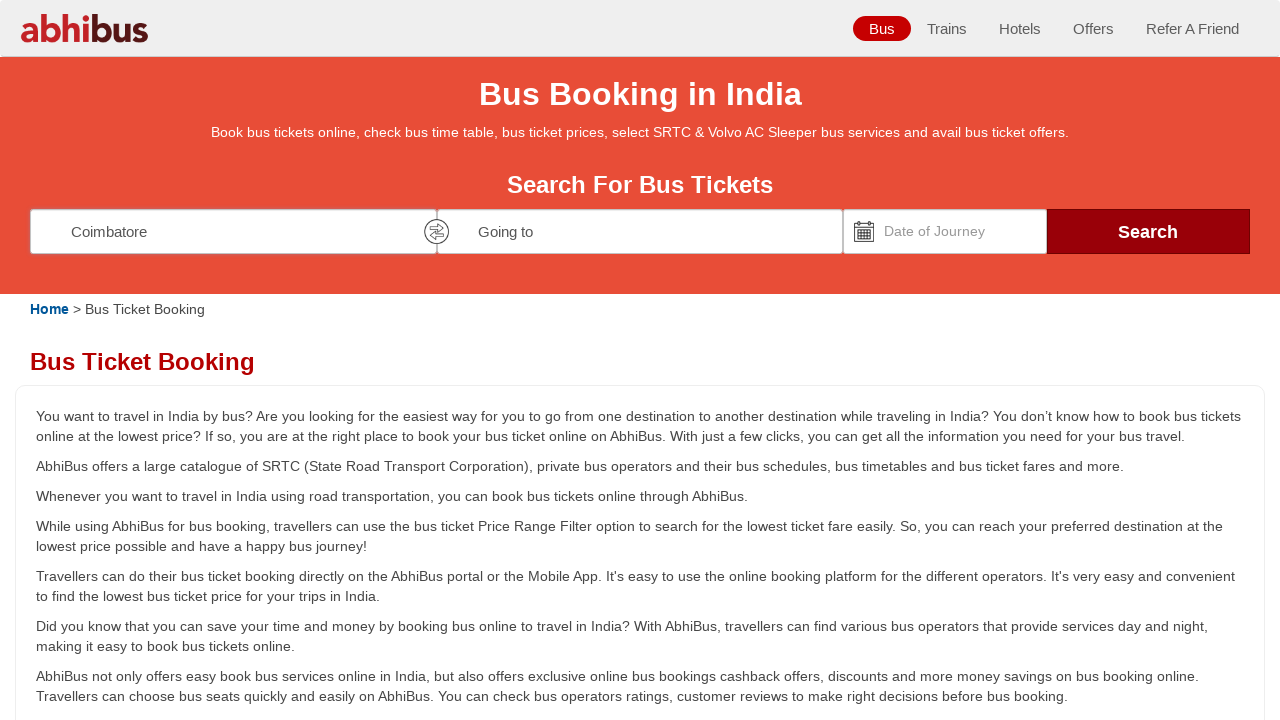

Pressed Enter to select Coimbatore as source city on #source
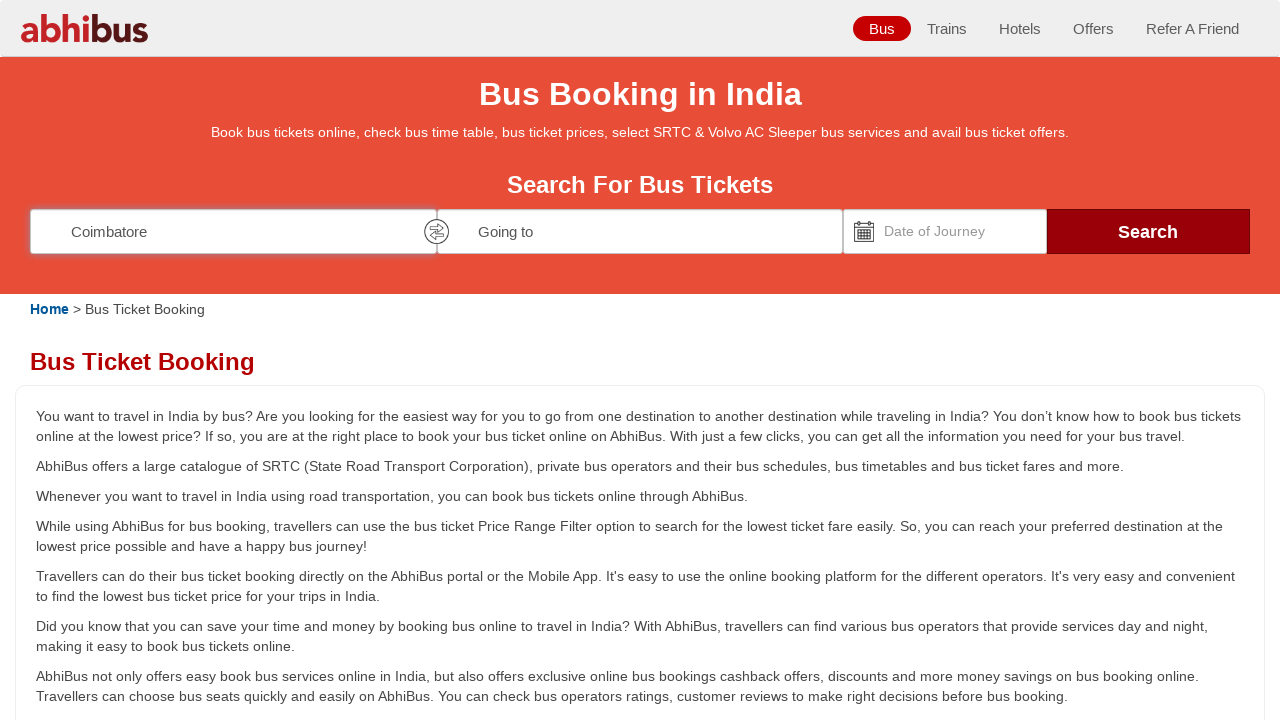

Filled destination city field with 'Chennai' on #destination
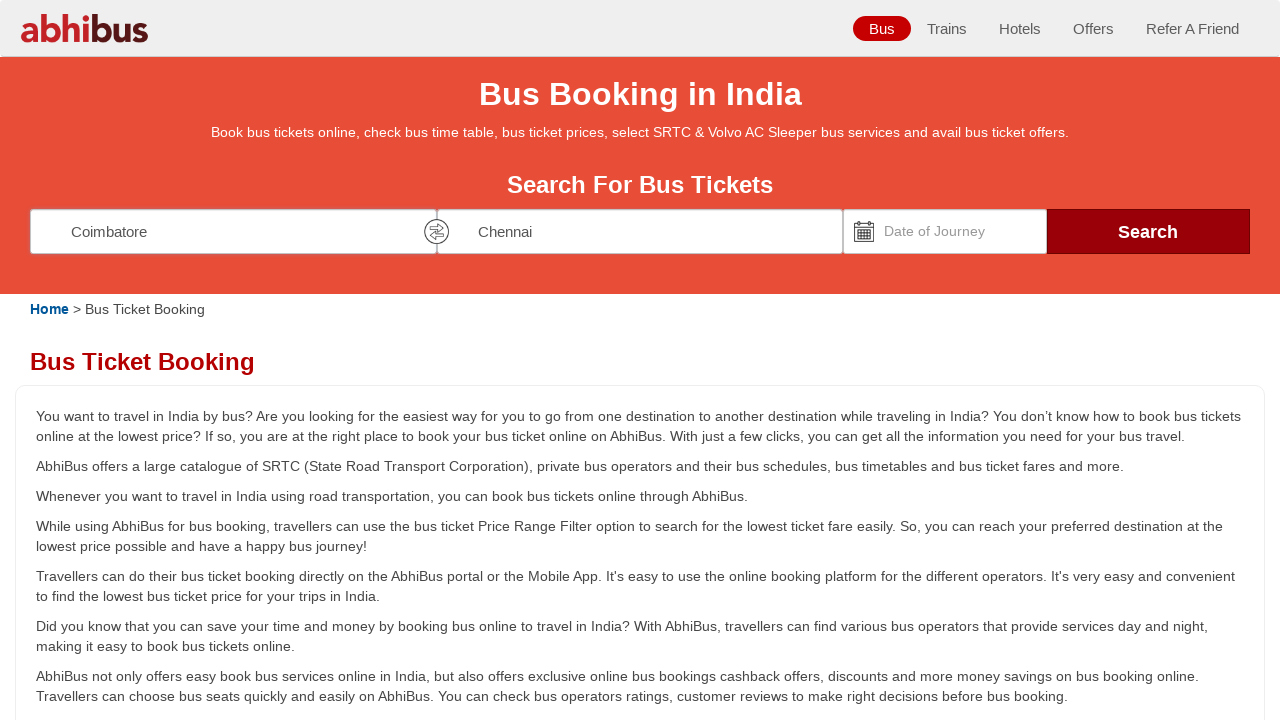

Pressed Enter to select Chennai as destination city on #destination
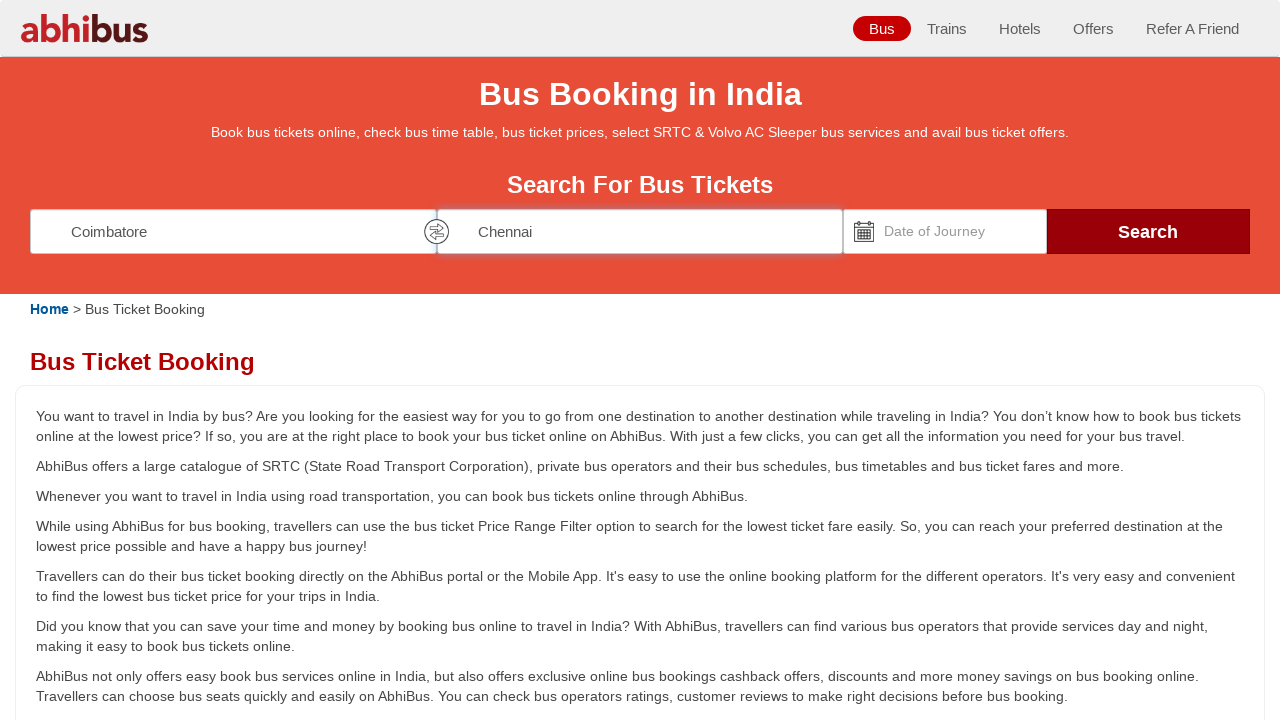

Clicked on date picker to open calendar at (945, 231) on #datepicker1
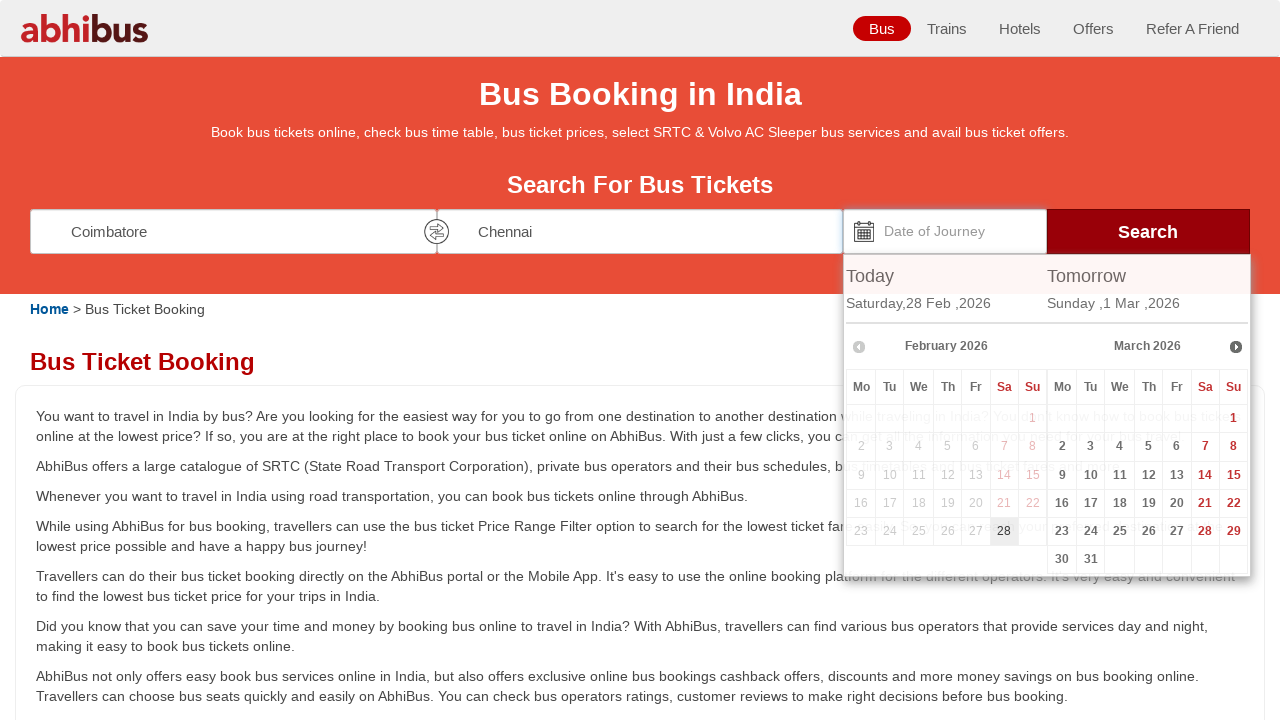

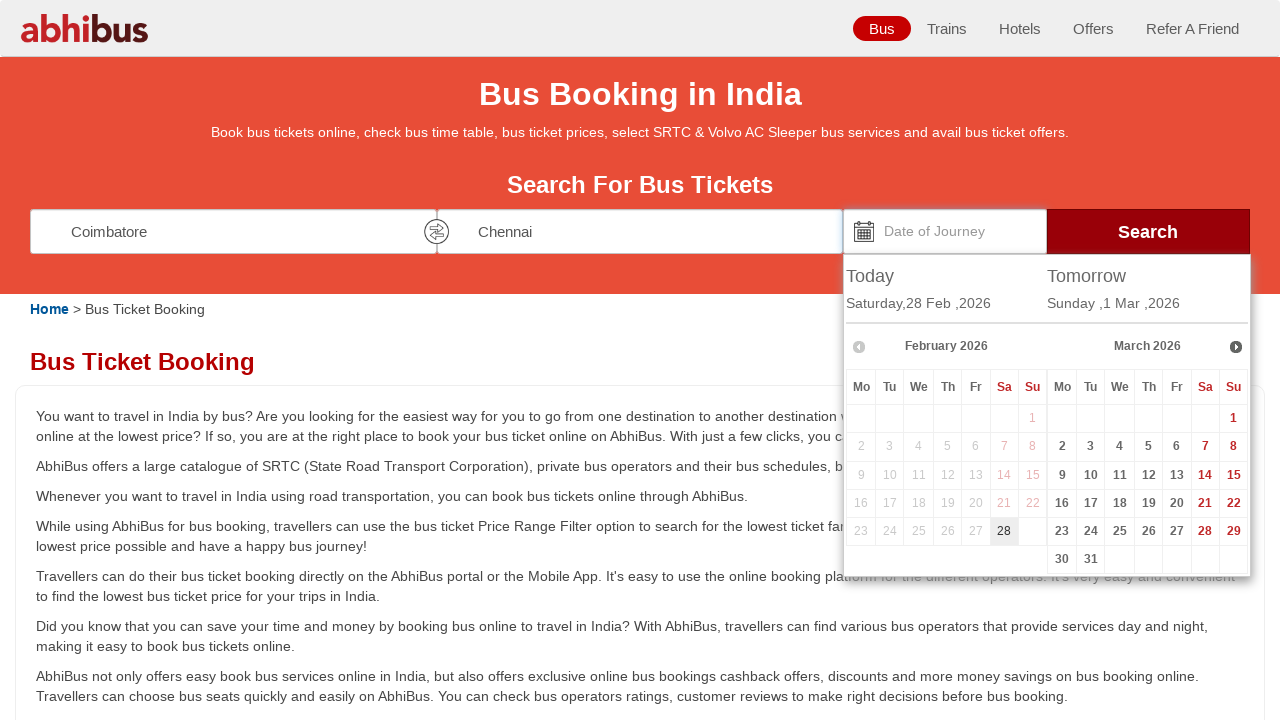